Tests form field interactions on a practice automation website by filling out a name field, selecting checkboxes for favorite drinks, selecting a radio button for favorite color, choosing an option from a dropdown menu, filling email and message fields, and submitting the form.

Starting URL: https://practice-automation.com/form-fields/

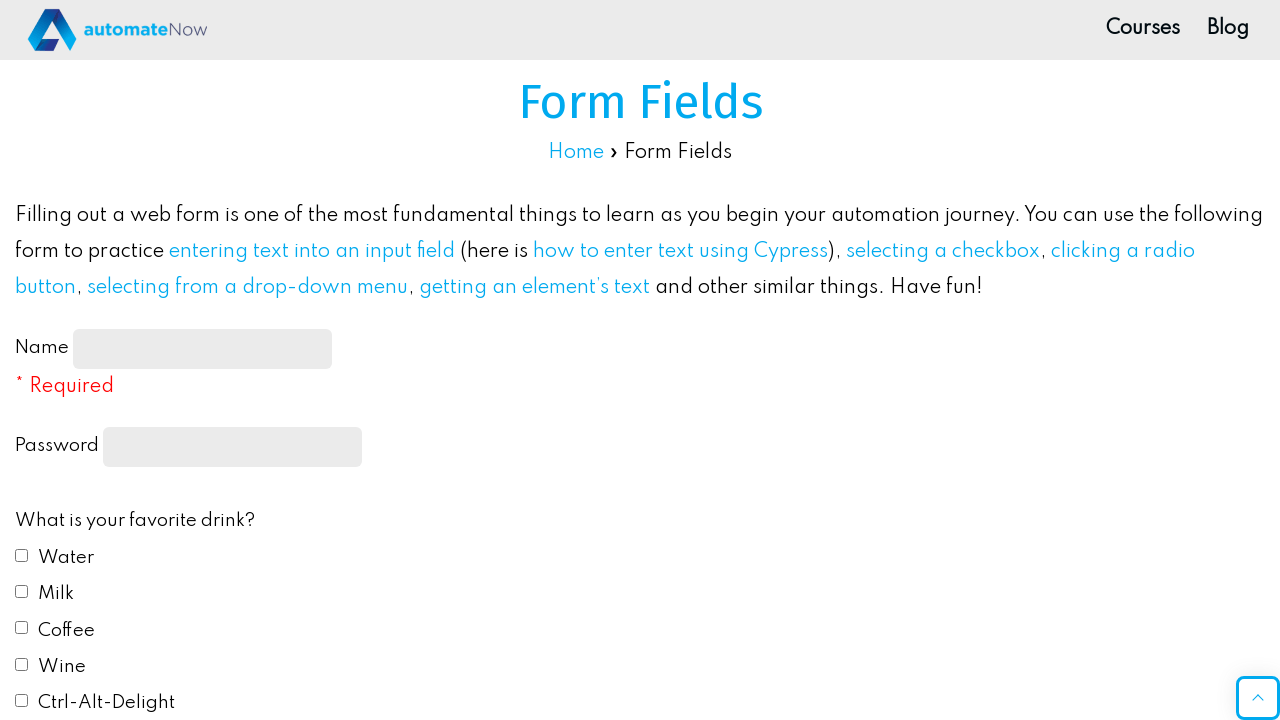

Filled name field with 'John Smith' on #name-input
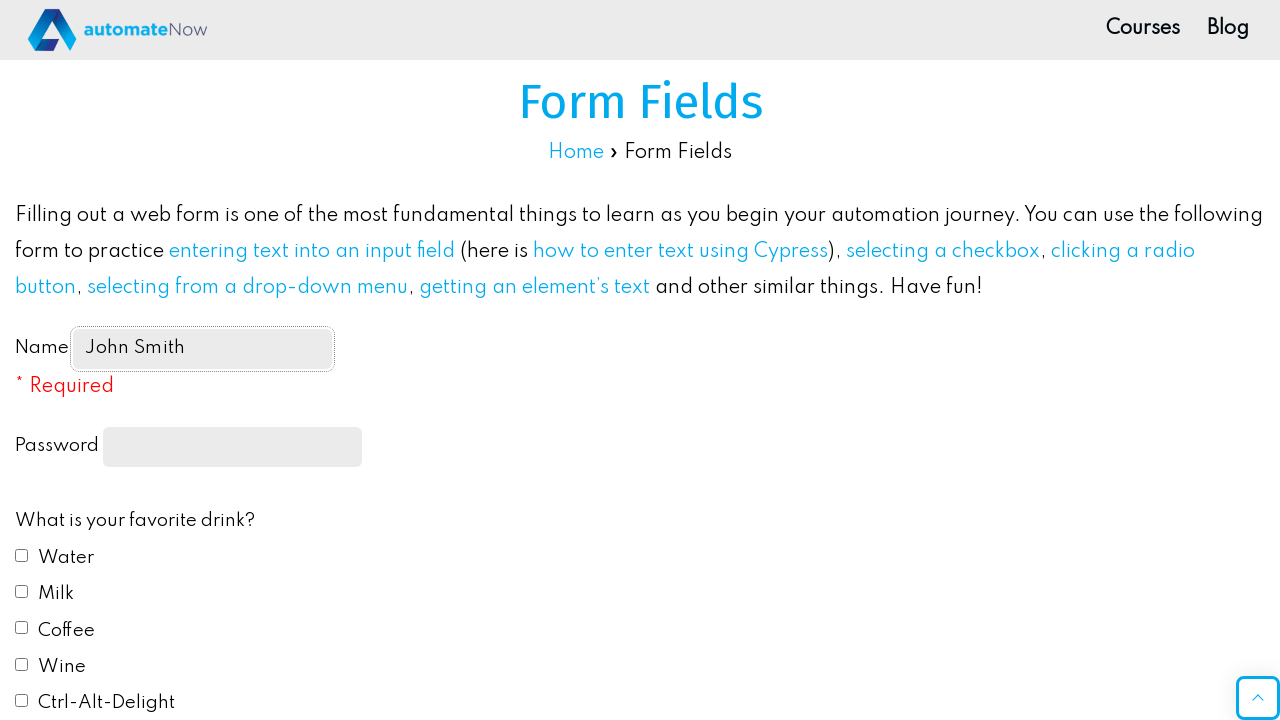

Filled password field with 'SecurePass123' on input[type='password']
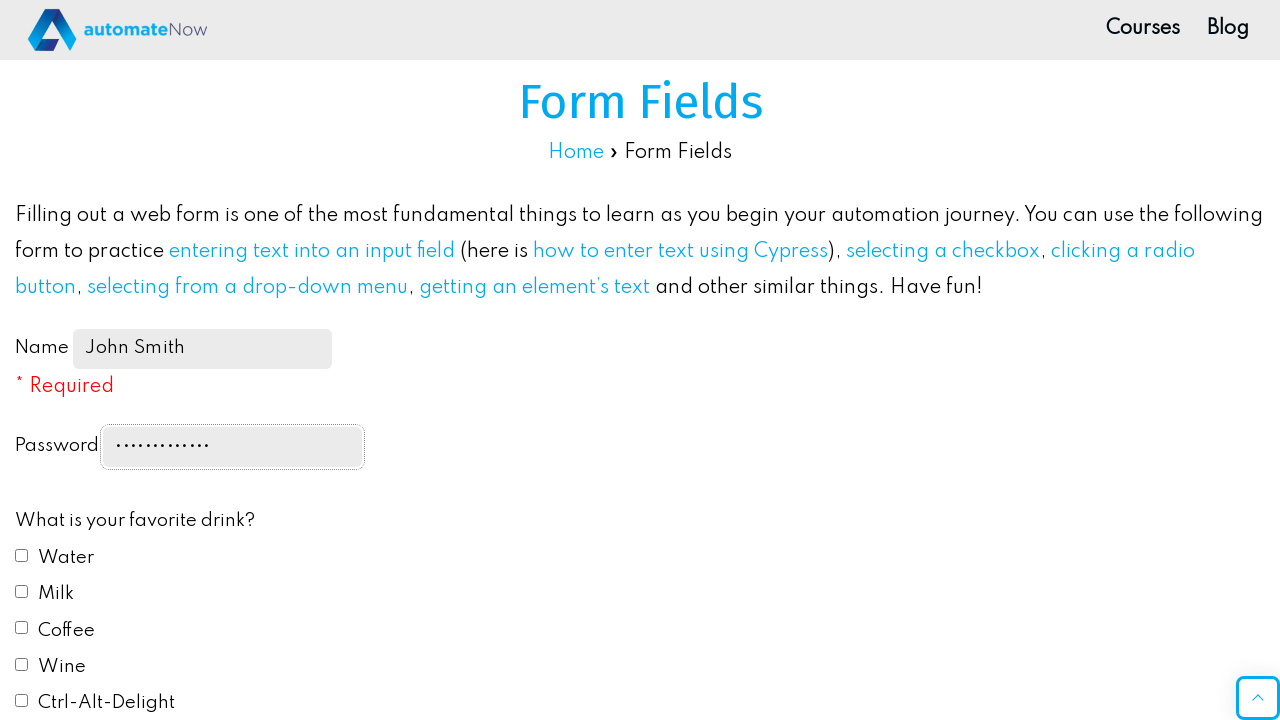

Checked Water checkbox at (22, 555) on #drink1
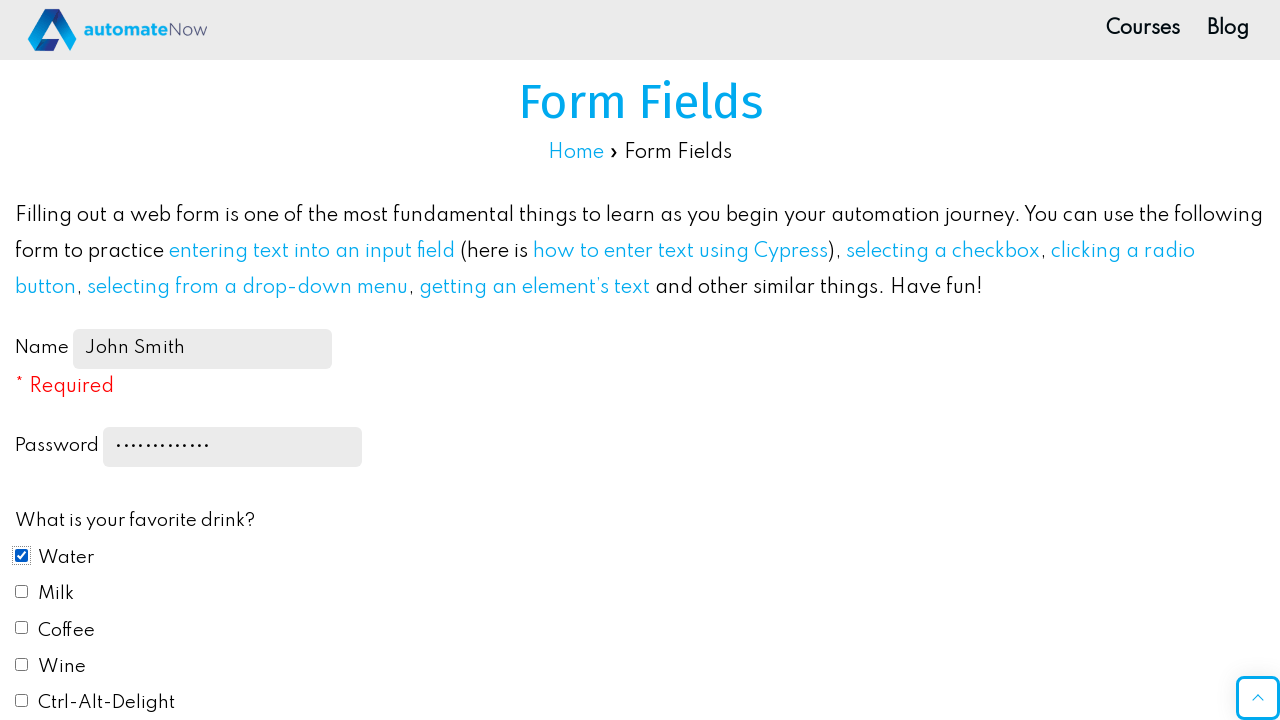

Checked Coffee checkbox at (22, 628) on #drink3
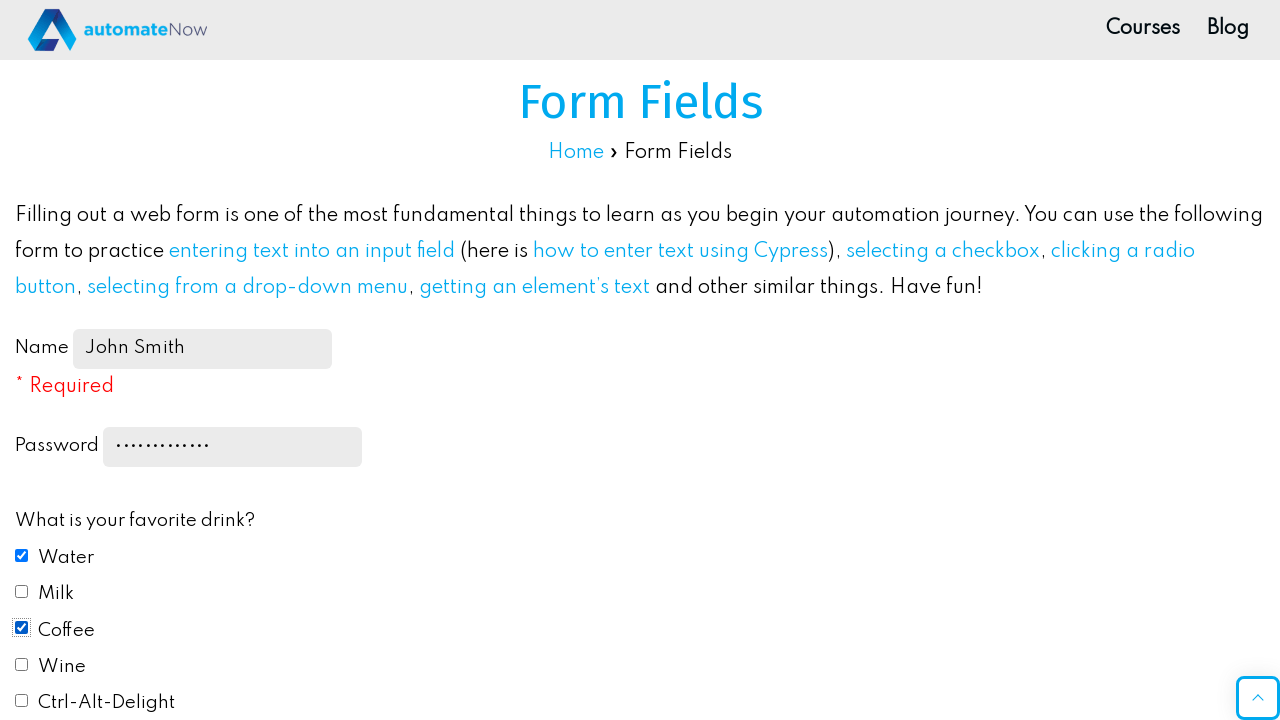

Selected Blue radio button for favorite color at (22, 361) on #color2
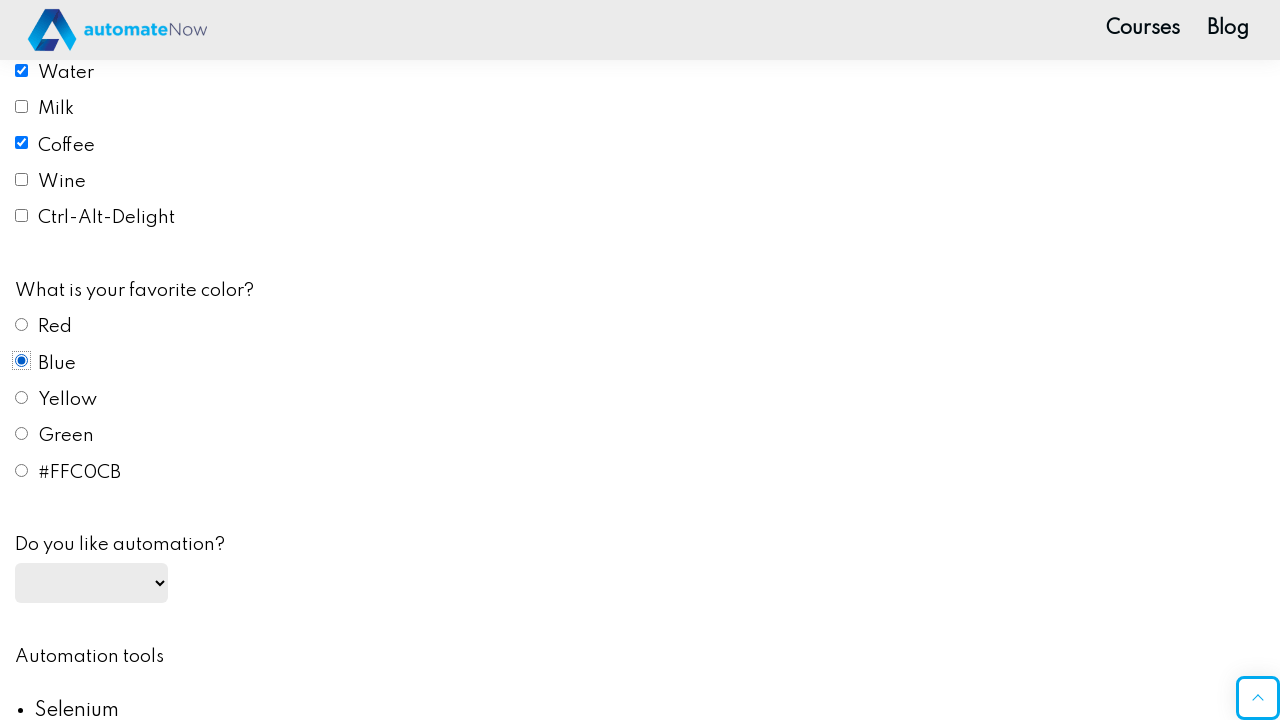

Selected 'yes' from automation dropdown menu on #automation
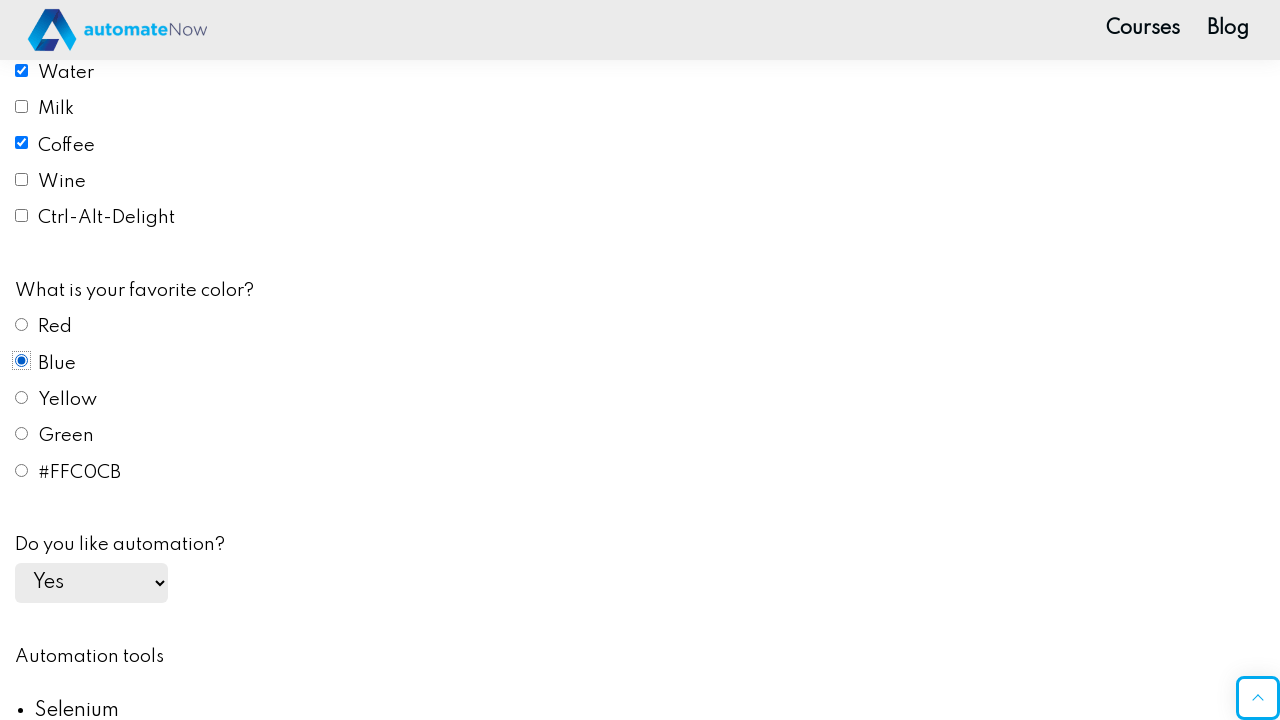

Filled email field with 'john.smith@testmail.com' on #email
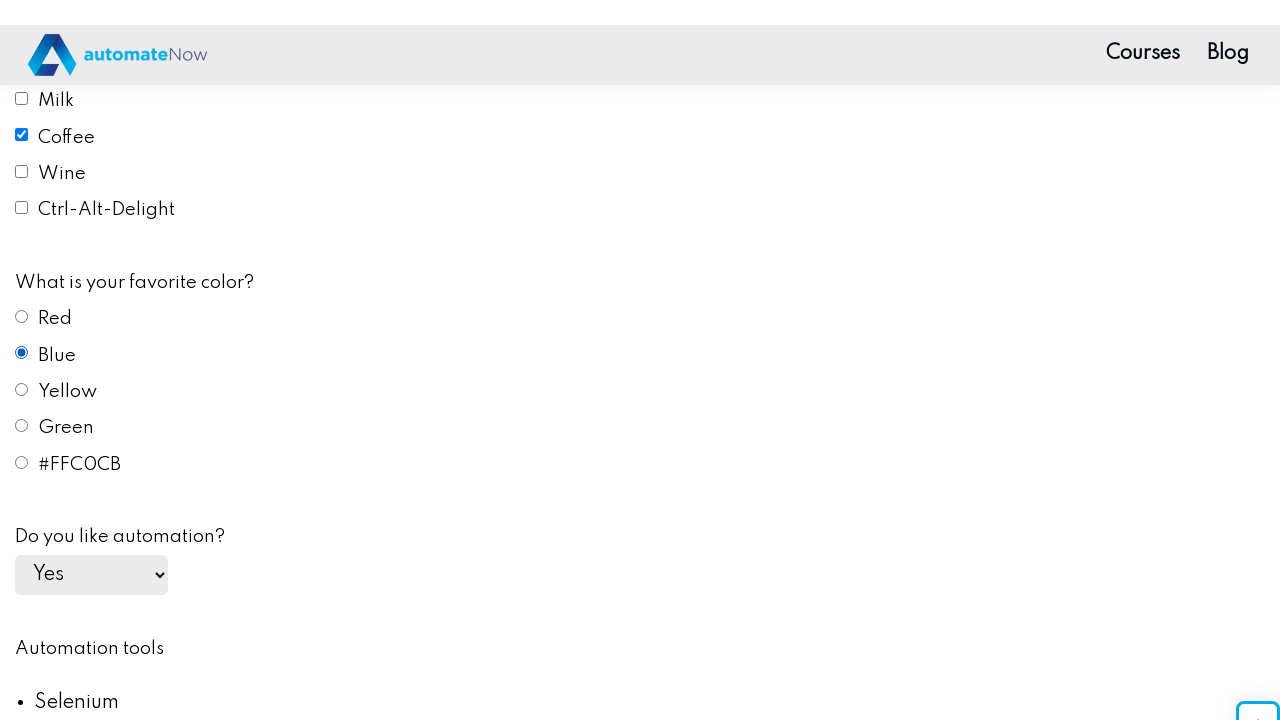

Filled message textarea with test message on #message
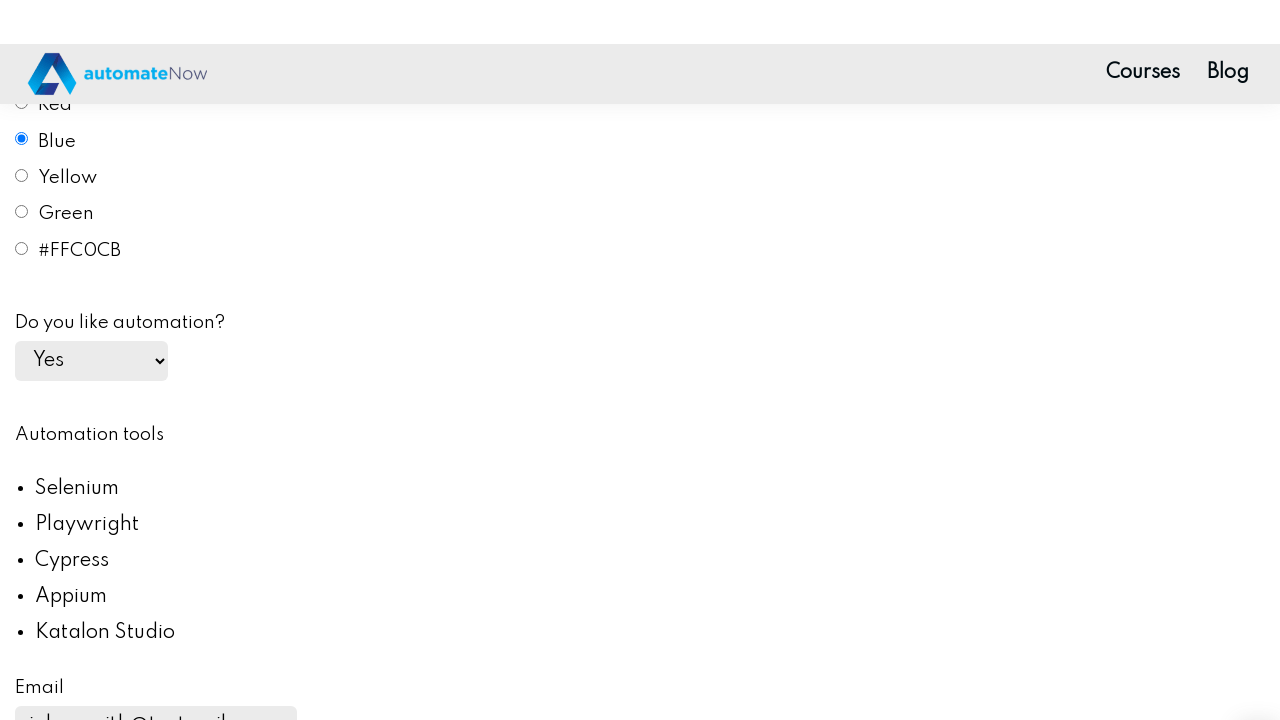

Clicked submit button to submit form at (108, 361) on #submit-btn
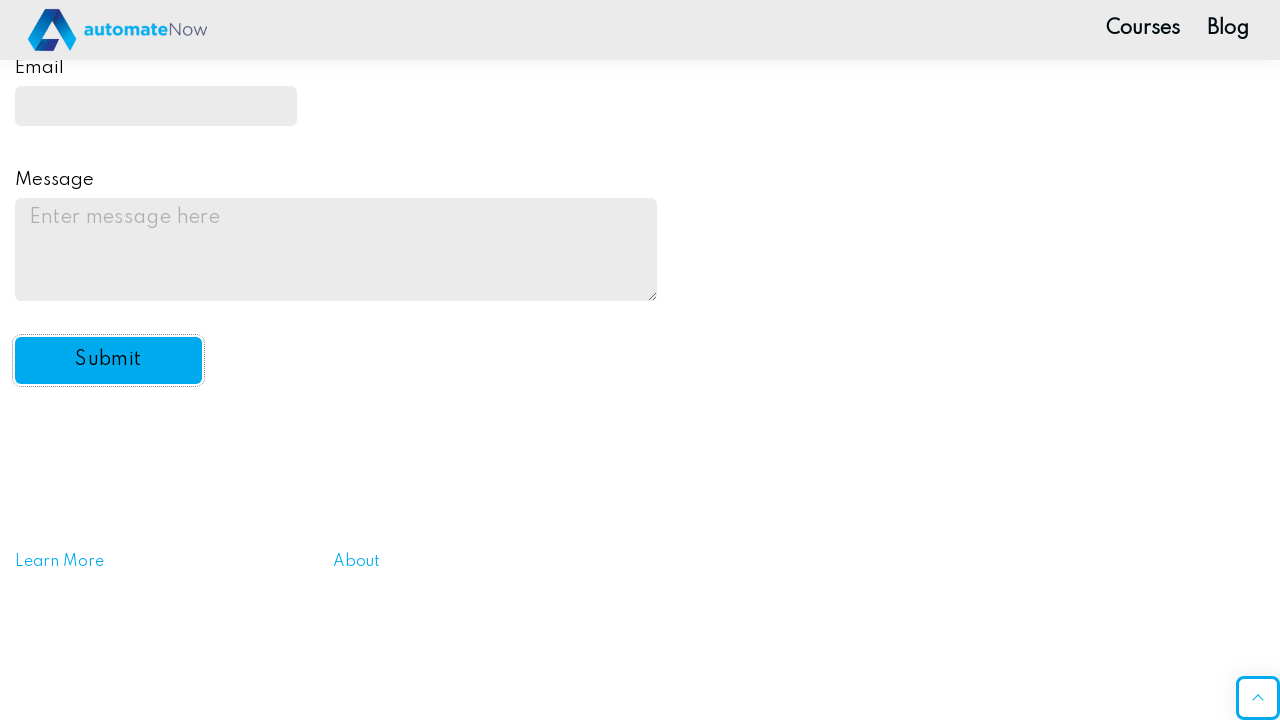

Accepted alert dialog
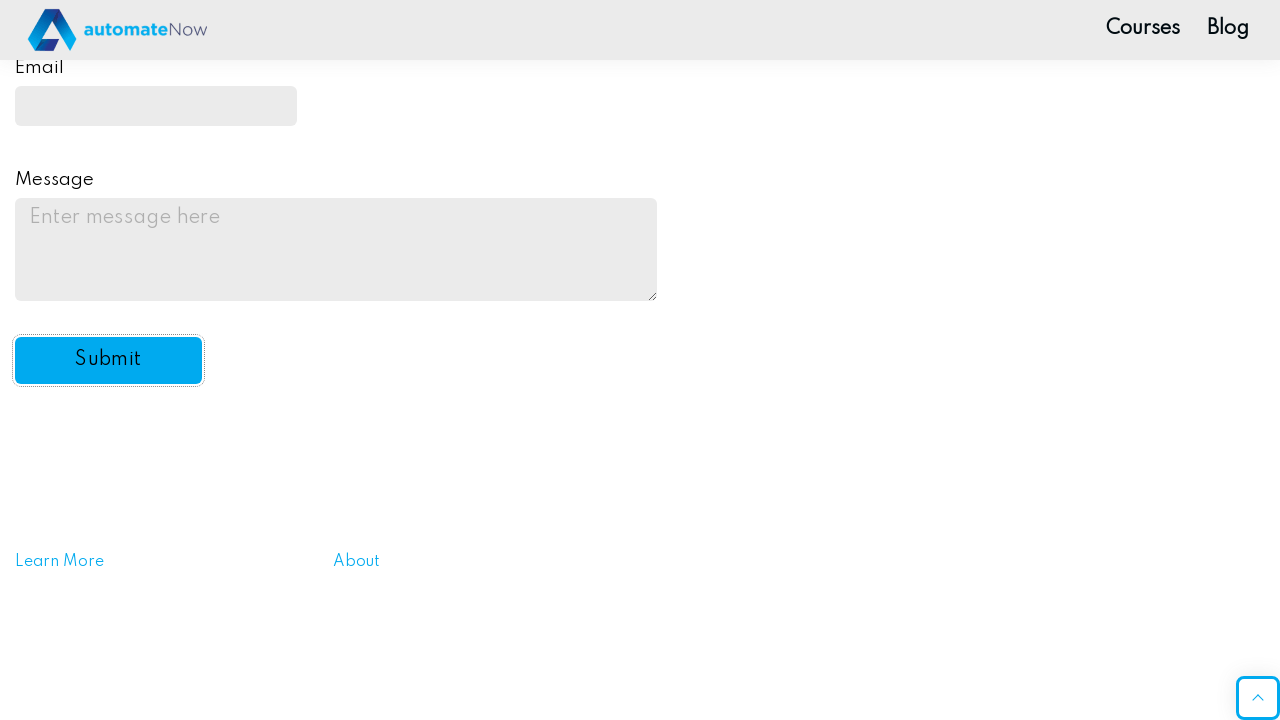

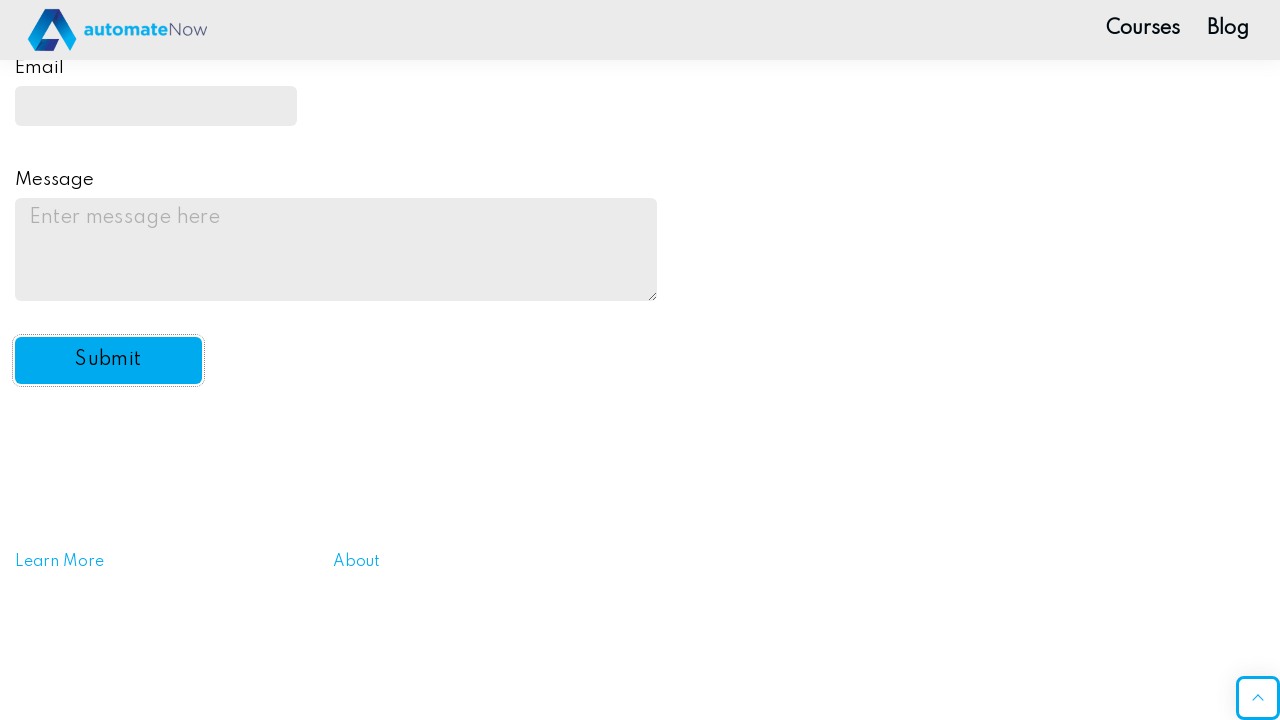